Tests navigation to the Practice Questions page from the Graph Representations page

Starting URL: https://dsportalapp.herokuapp.com/graph/graph-representations/

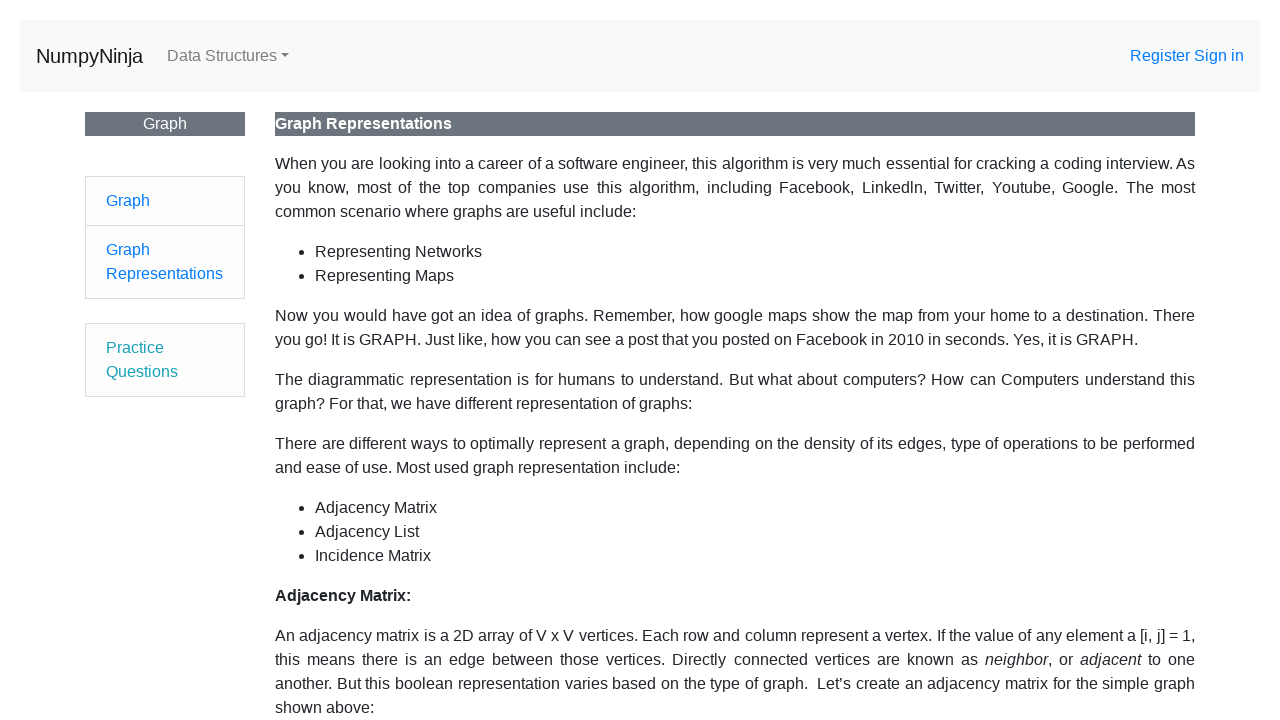

Clicked on Practice Questions link from Graph Representations page at (165, 360) on xpath=//a[text()='Practice Questions']
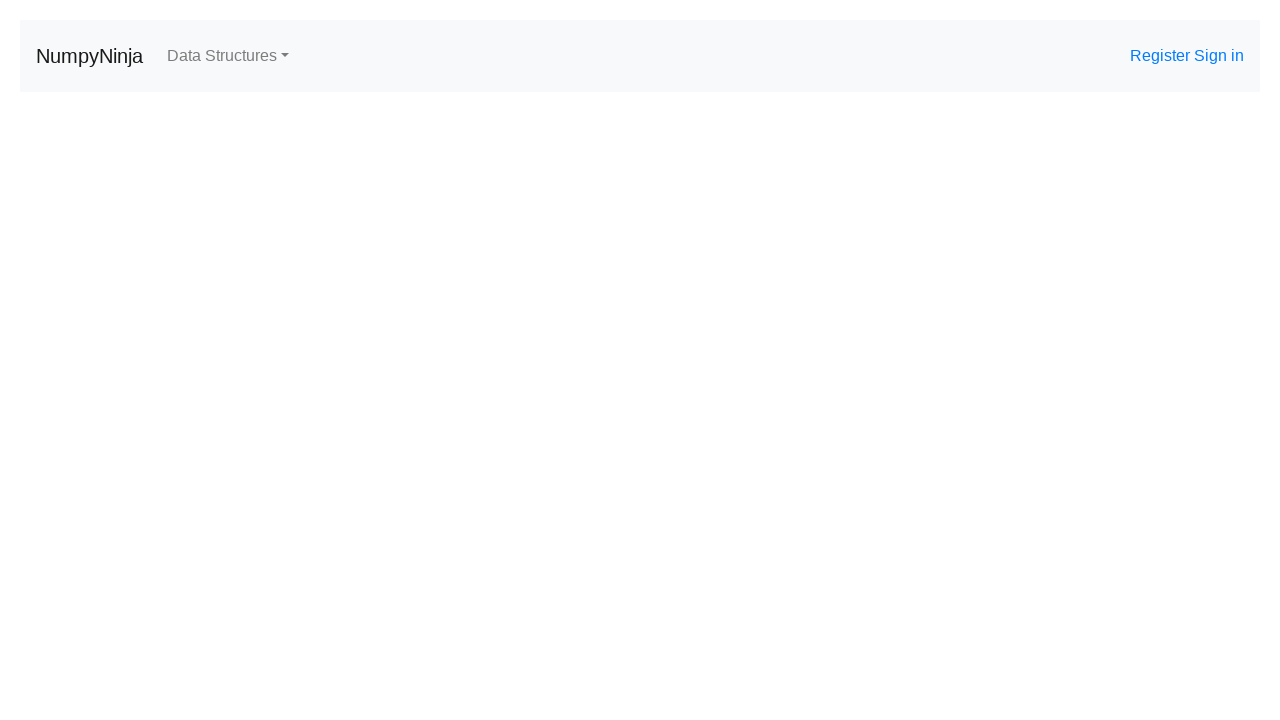

Successfully navigated to Practice Questions page for Graph
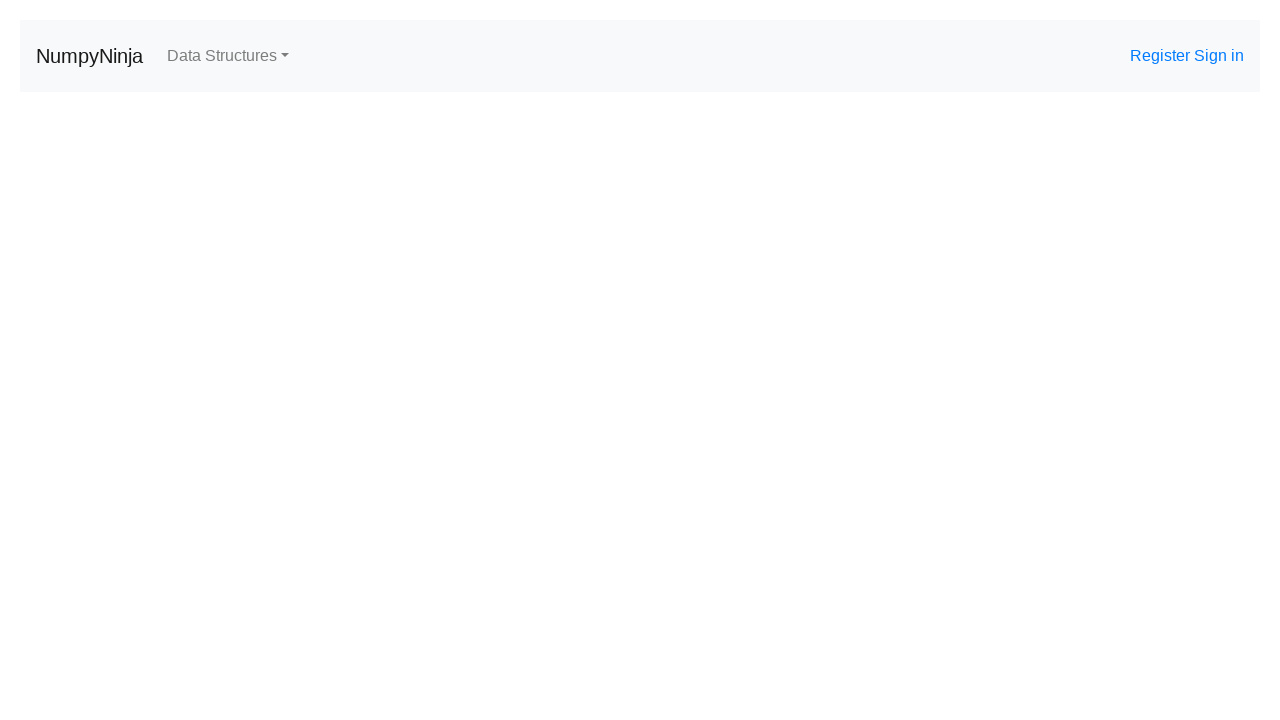

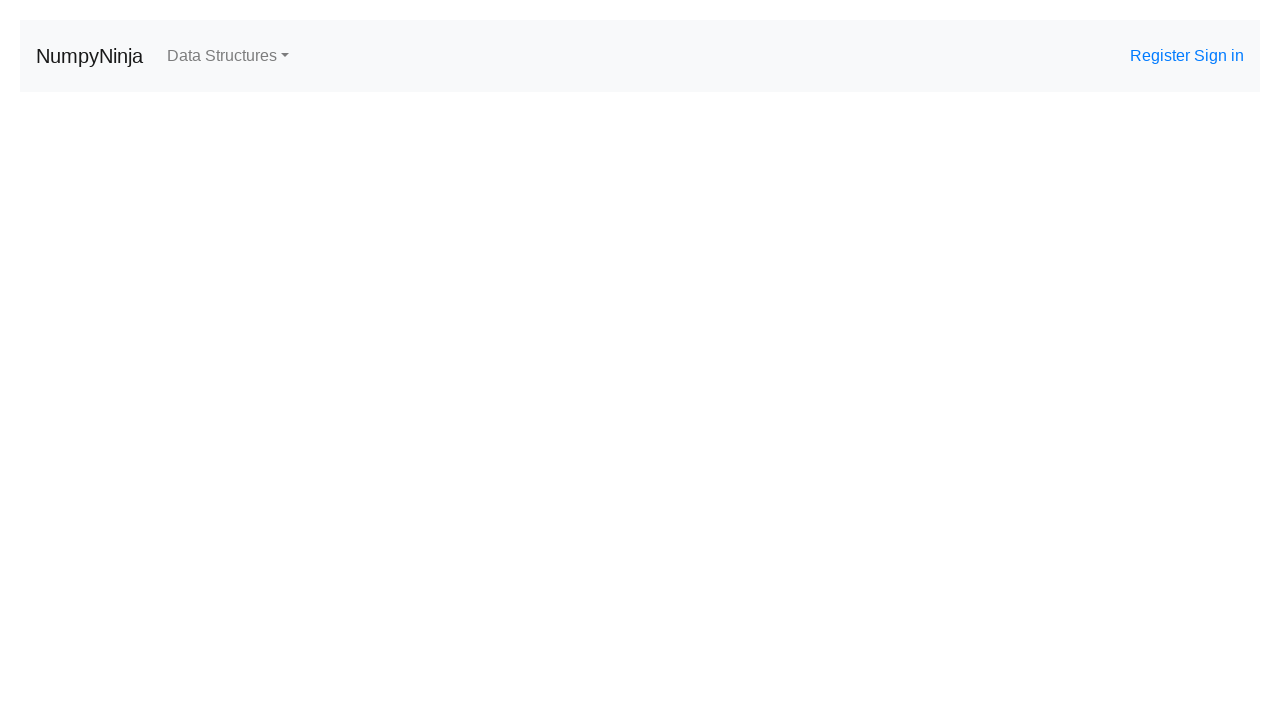